Navigates to OpenCart demo site and verifies the page title and URL

Starting URL: https://naveenautomationlabs.com/opencart/

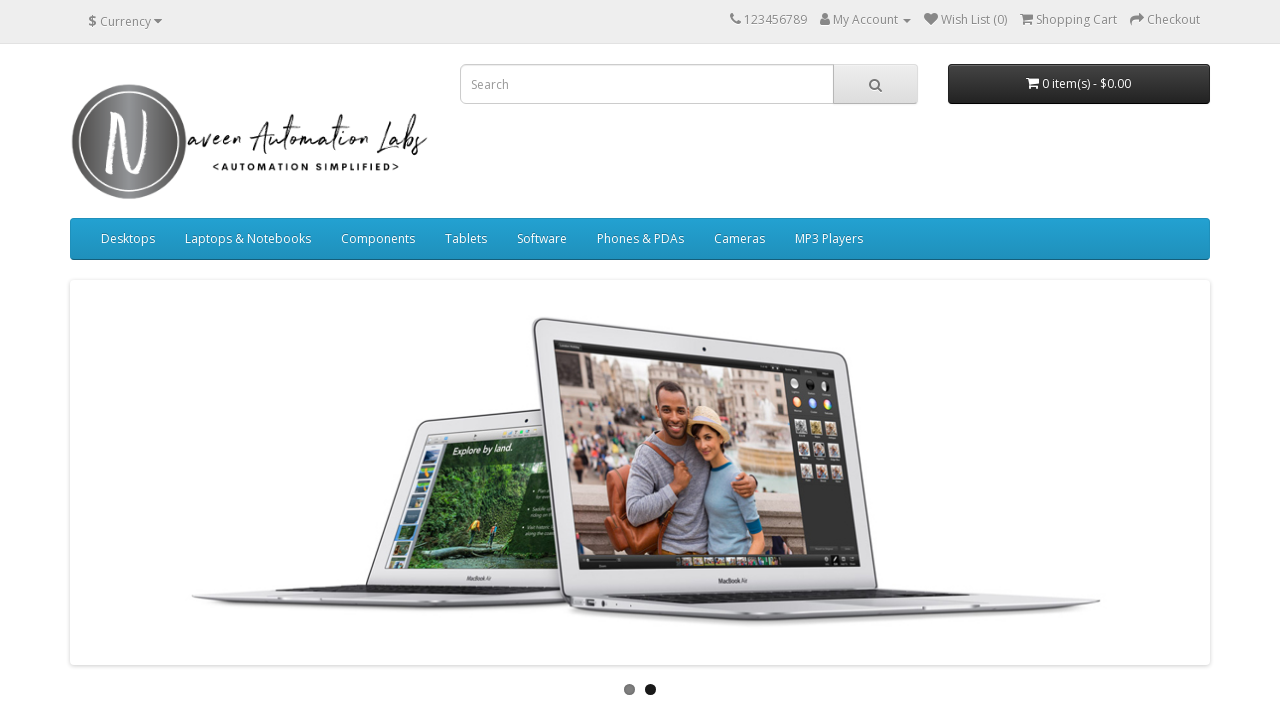

Navigated to OpenCart demo site
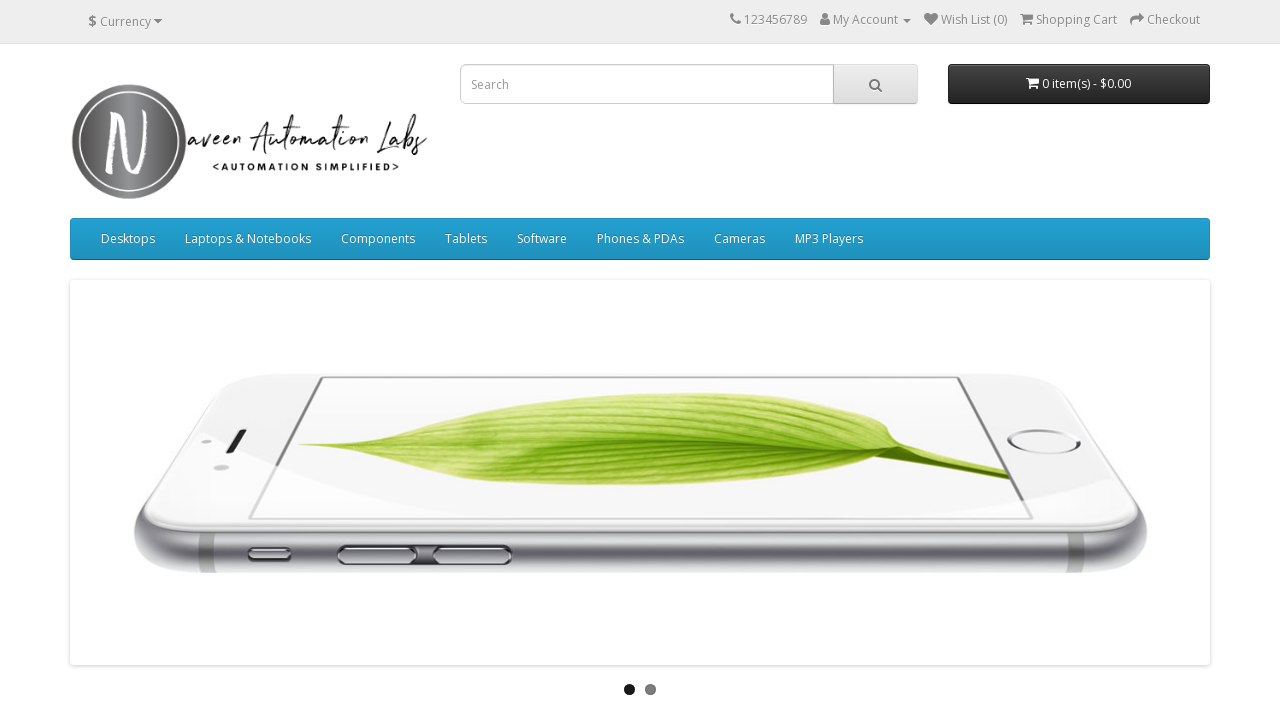

Verified page title is 'Your Store'
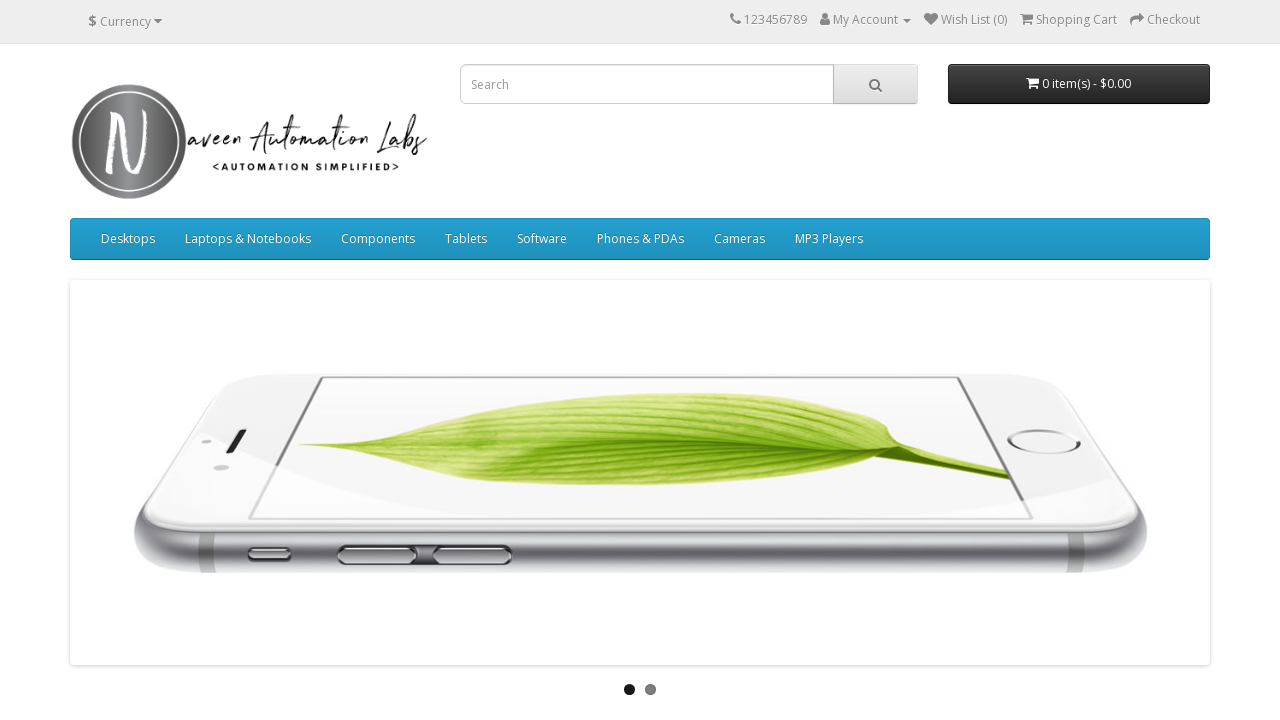

Verified URL contains 'opencart'
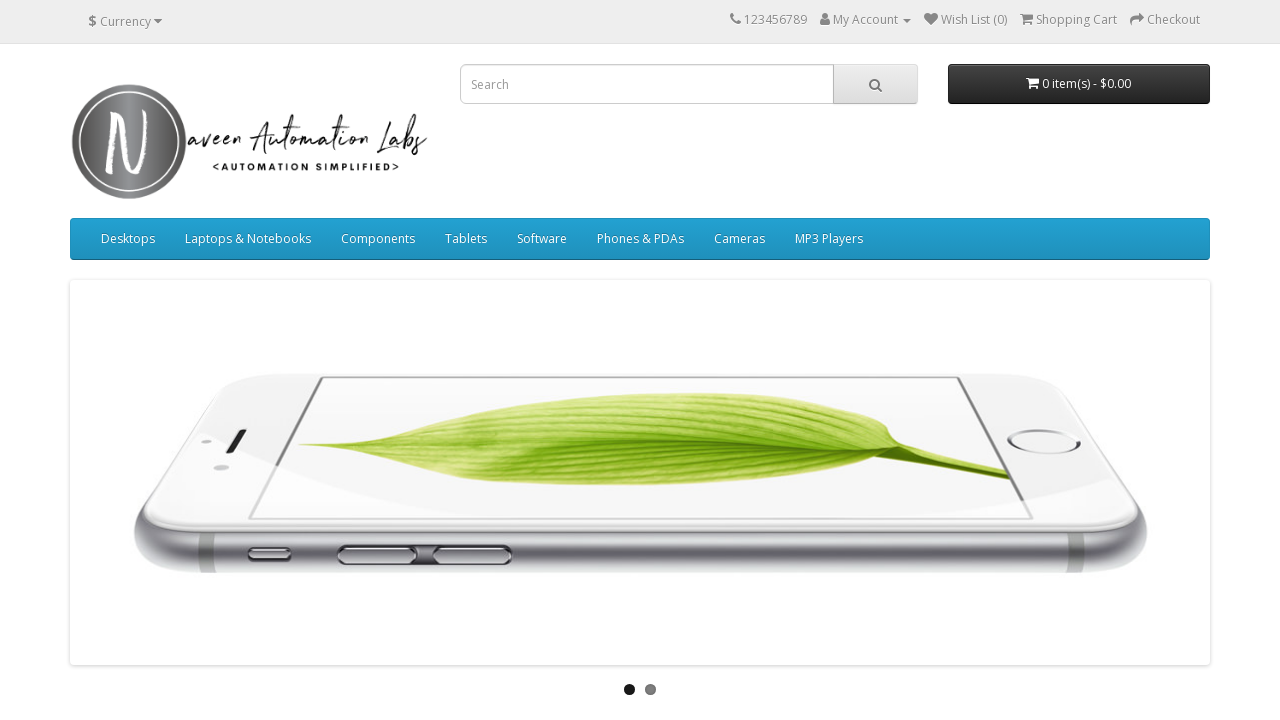

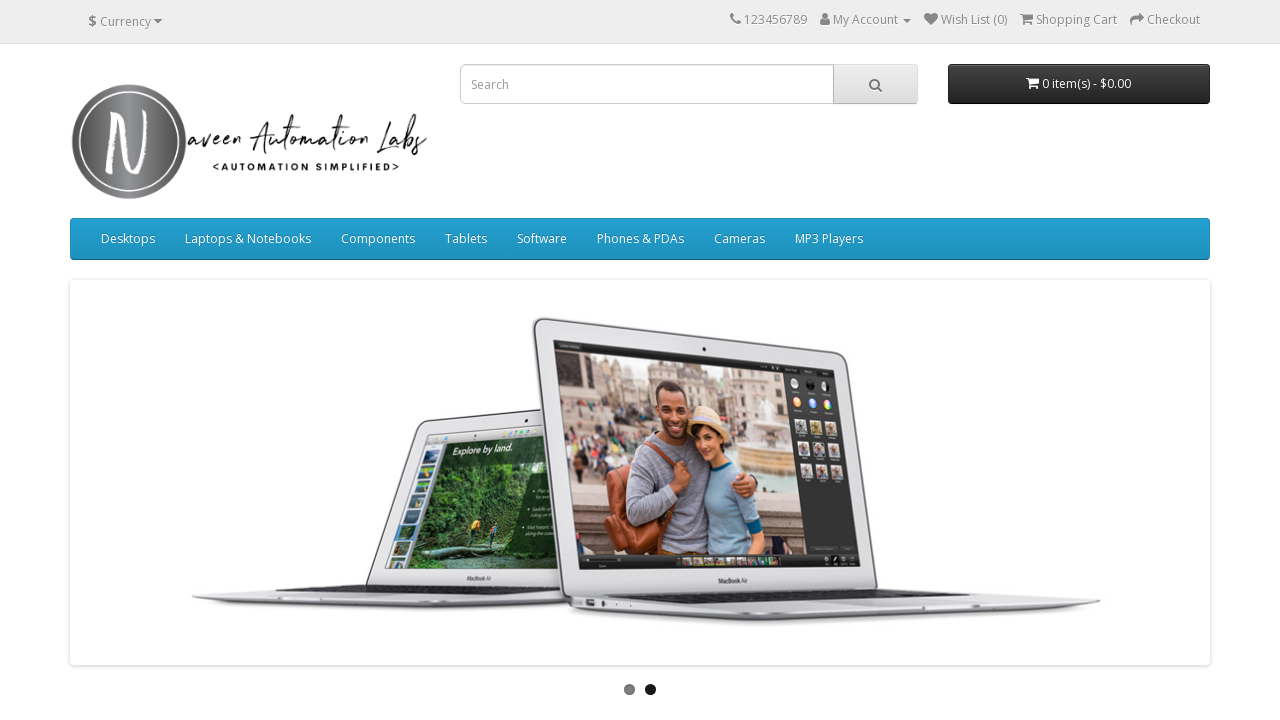